Tests filtering to display only completed todo items

Starting URL: https://demo.playwright.dev/todomvc

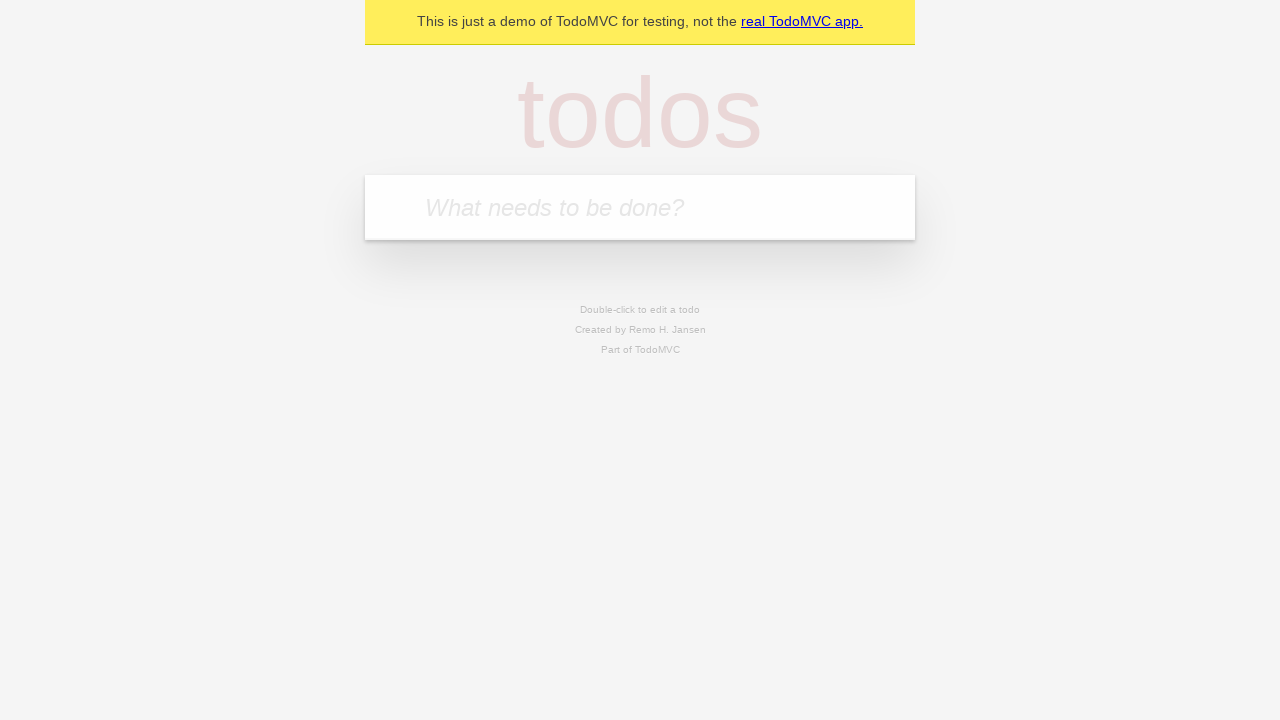

Located the todo input field
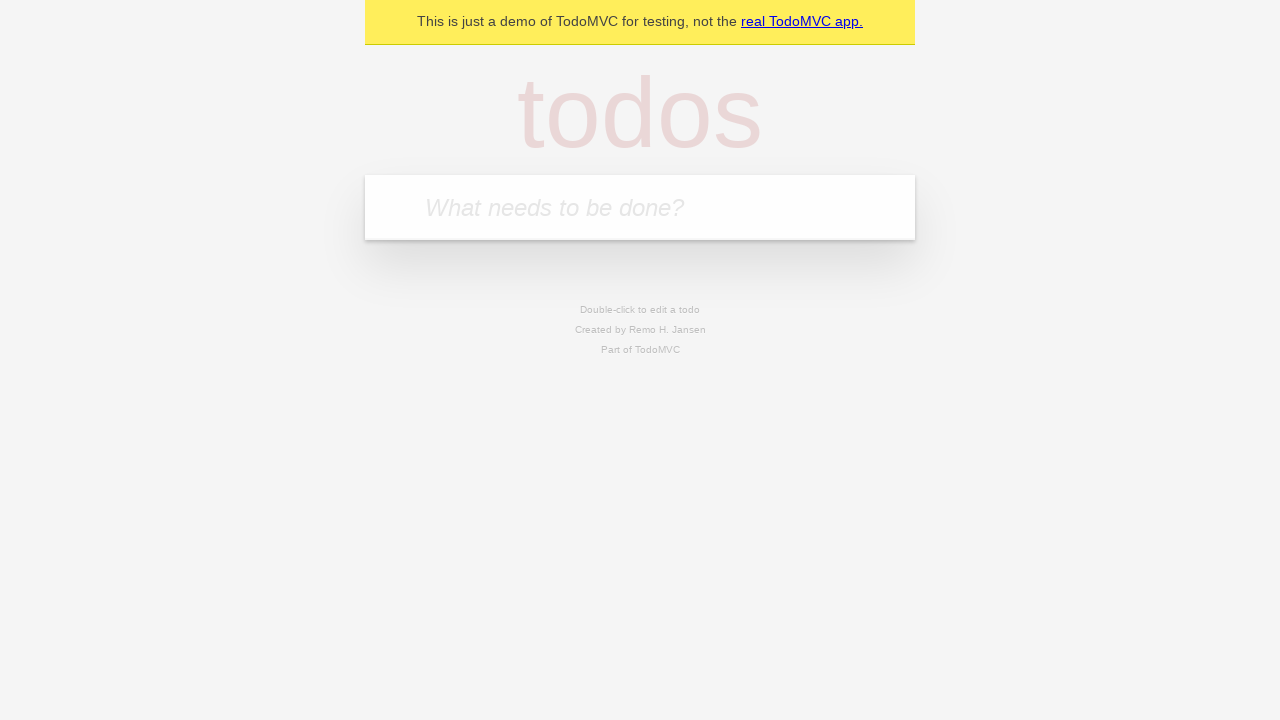

Filled todo input with 'buy some cheese' on internal:attr=[placeholder="What needs to be done?"i]
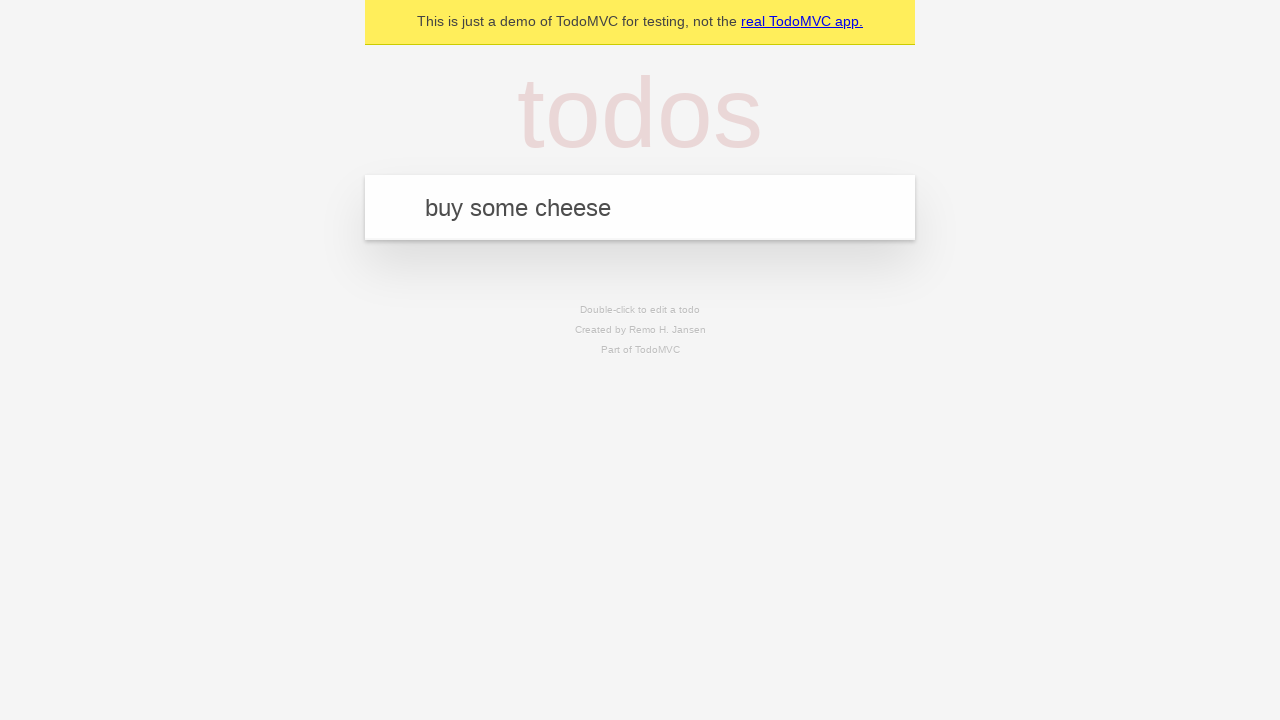

Pressed Enter to create first todo item on internal:attr=[placeholder="What needs to be done?"i]
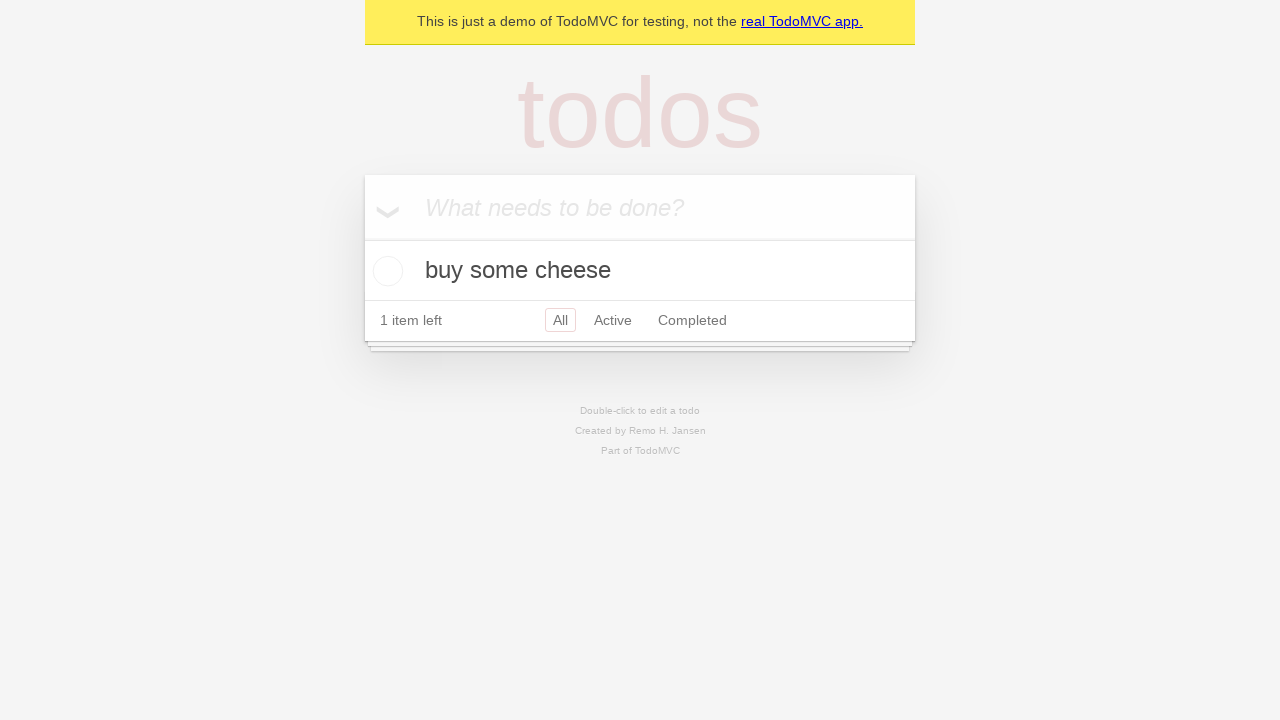

Filled todo input with 'feed the cat' on internal:attr=[placeholder="What needs to be done?"i]
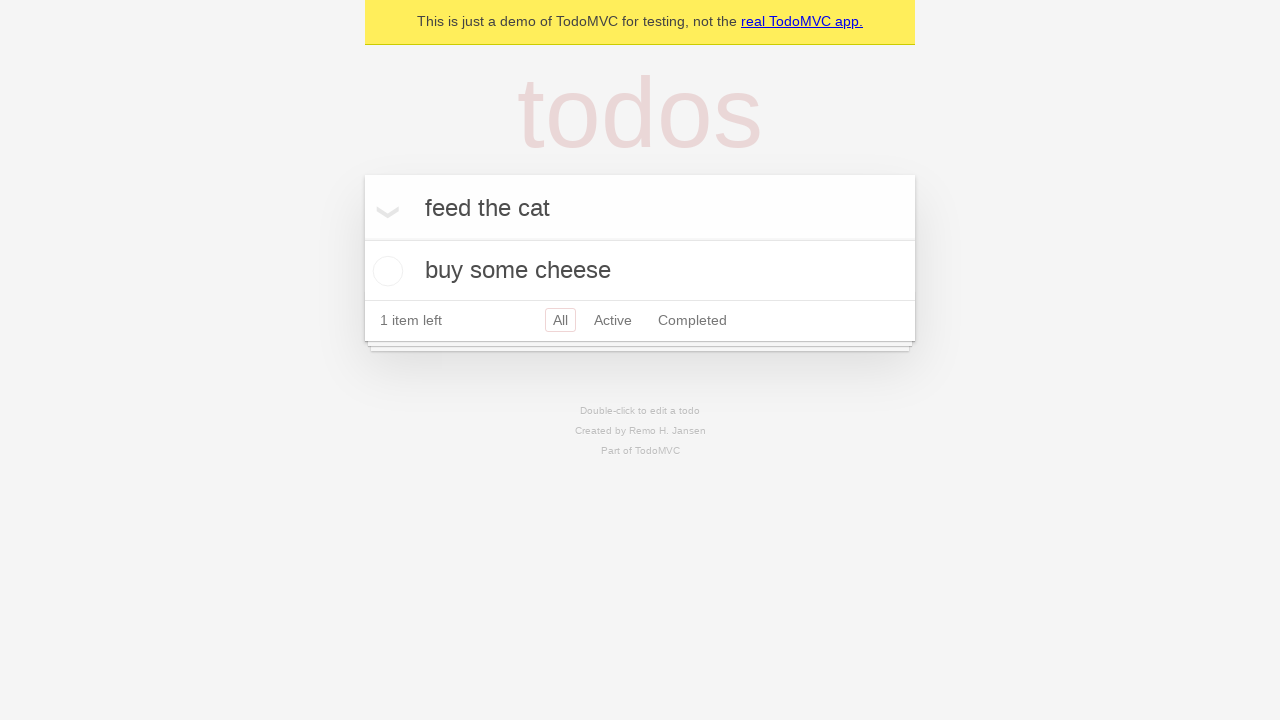

Pressed Enter to create second todo item on internal:attr=[placeholder="What needs to be done?"i]
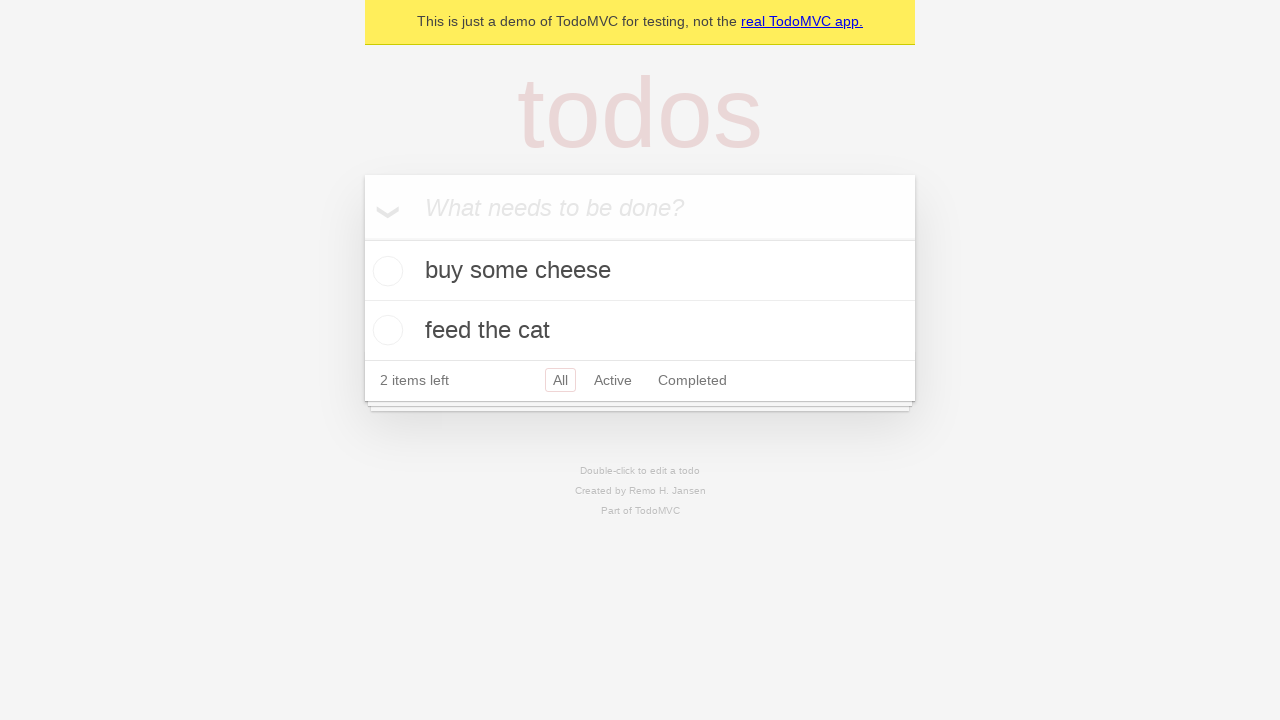

Filled todo input with 'book a doctors appointment' on internal:attr=[placeholder="What needs to be done?"i]
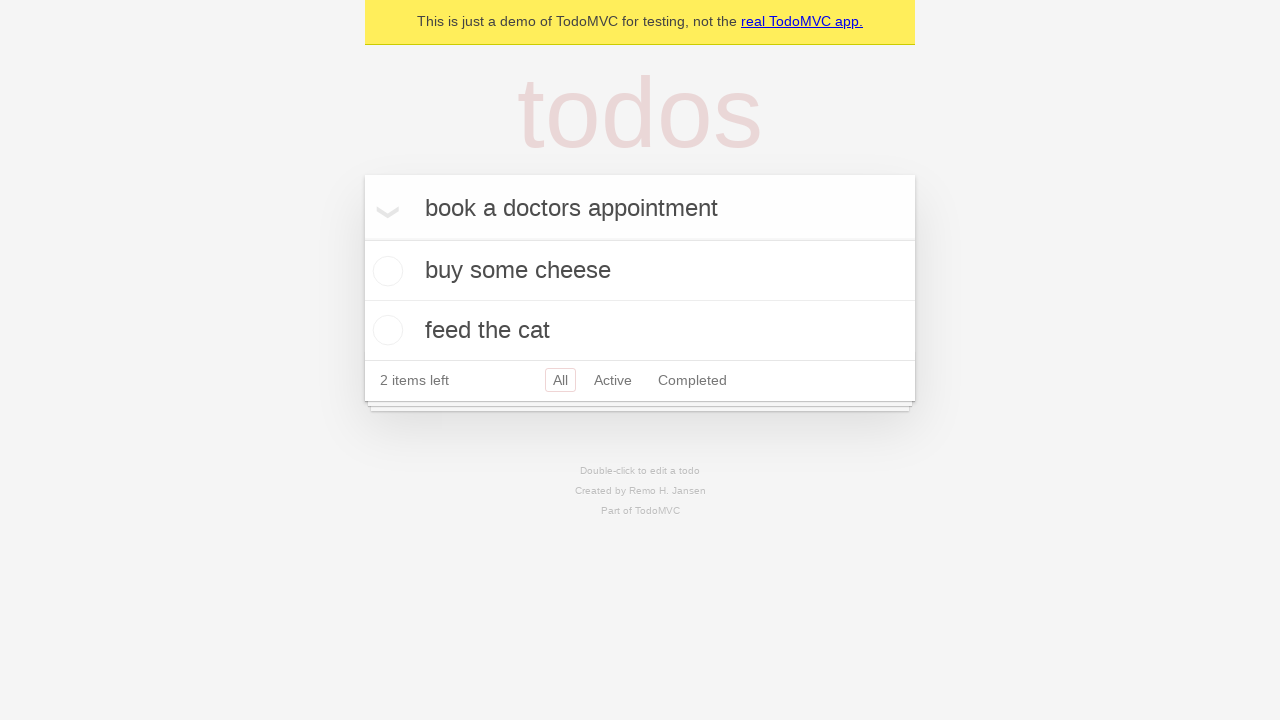

Pressed Enter to create third todo item on internal:attr=[placeholder="What needs to be done?"i]
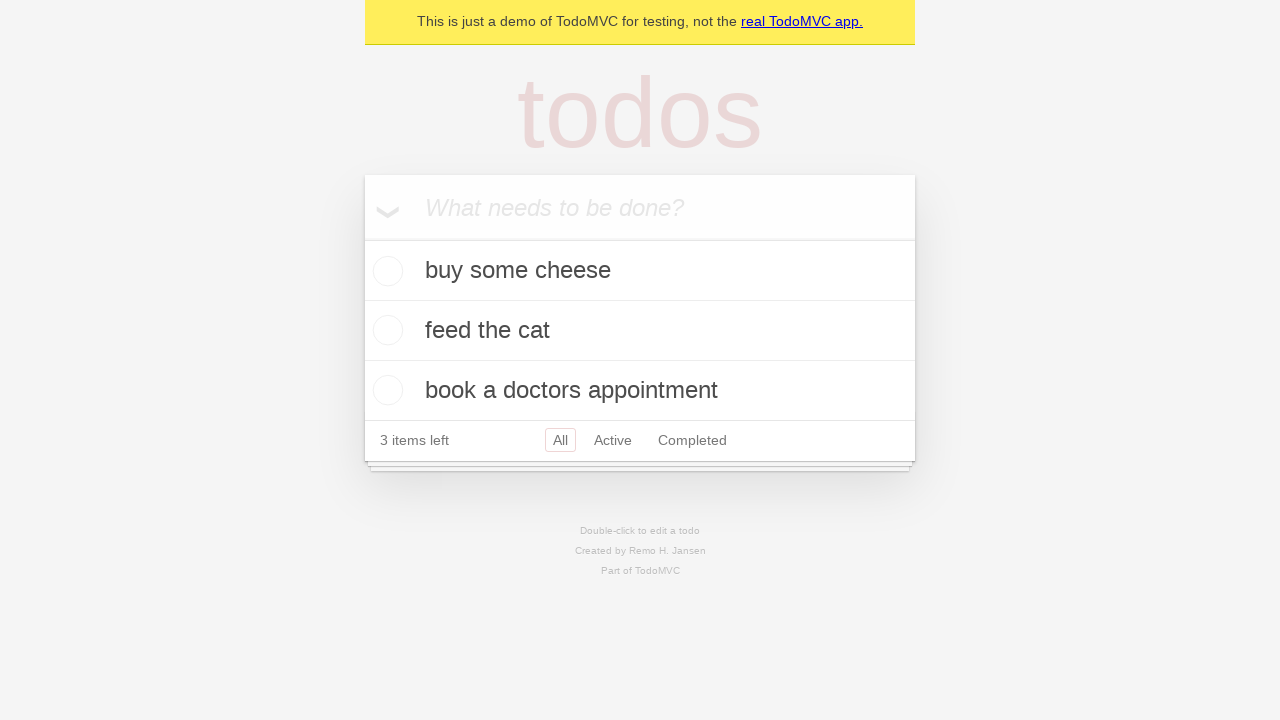

Checked the second todo item (marked as completed) at (385, 330) on internal:testid=[data-testid="todo-item"s] >> nth=1 >> internal:role=checkbox
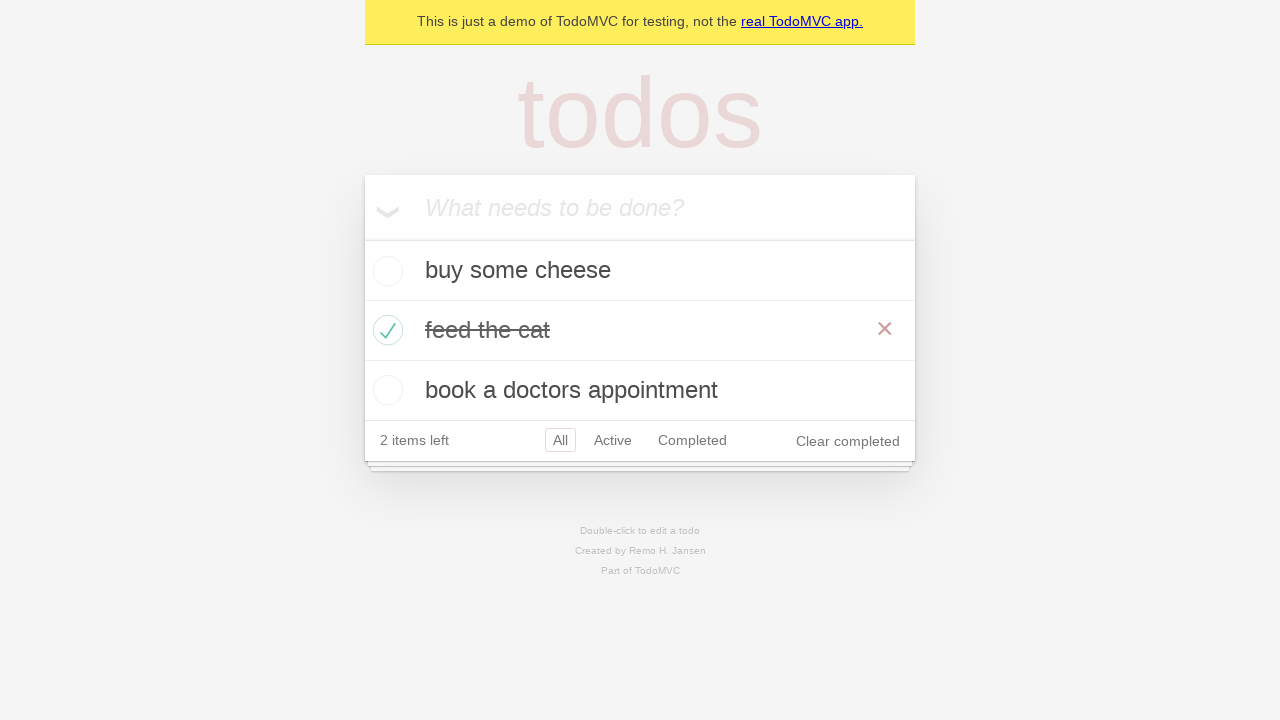

Clicked the Completed filter link to display only completed items at (692, 440) on internal:role=link[name="Completed"i]
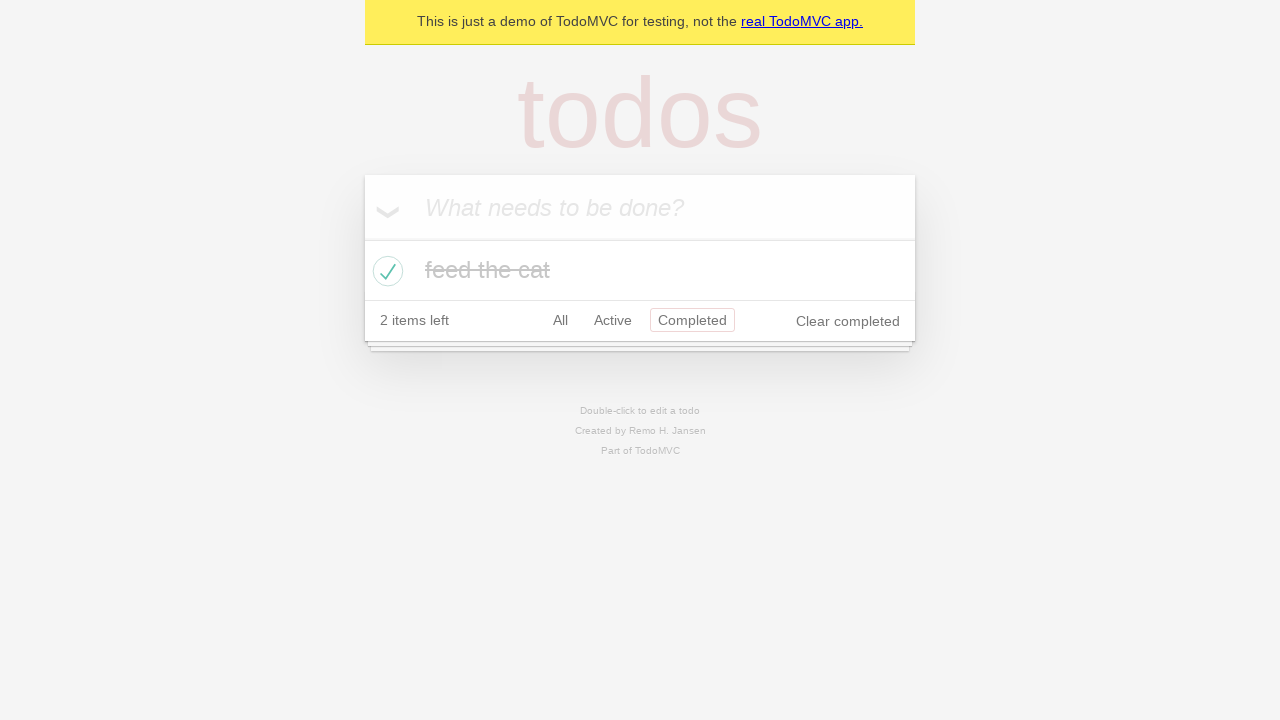

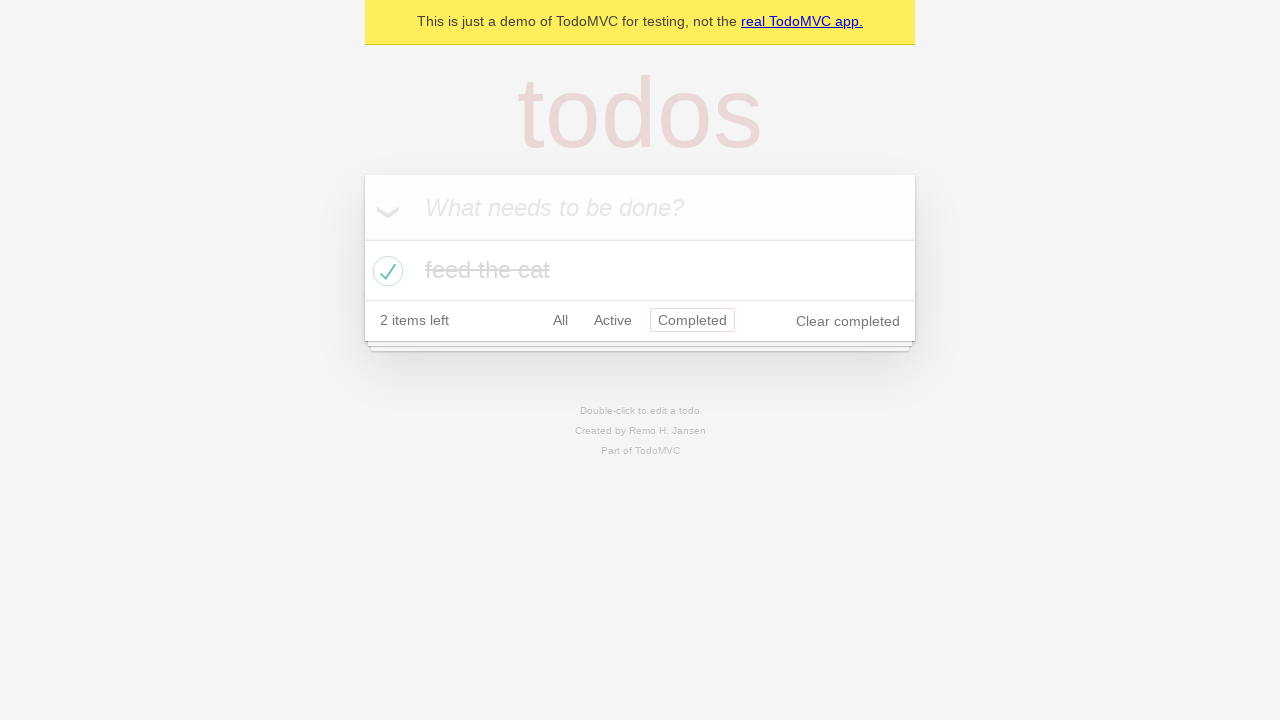